Tests opening a new browser window by navigating to a website, opening a new window, navigating to a different page in that window, and verifying that two windows are open.

Starting URL: https://the-internet.herokuapp.com

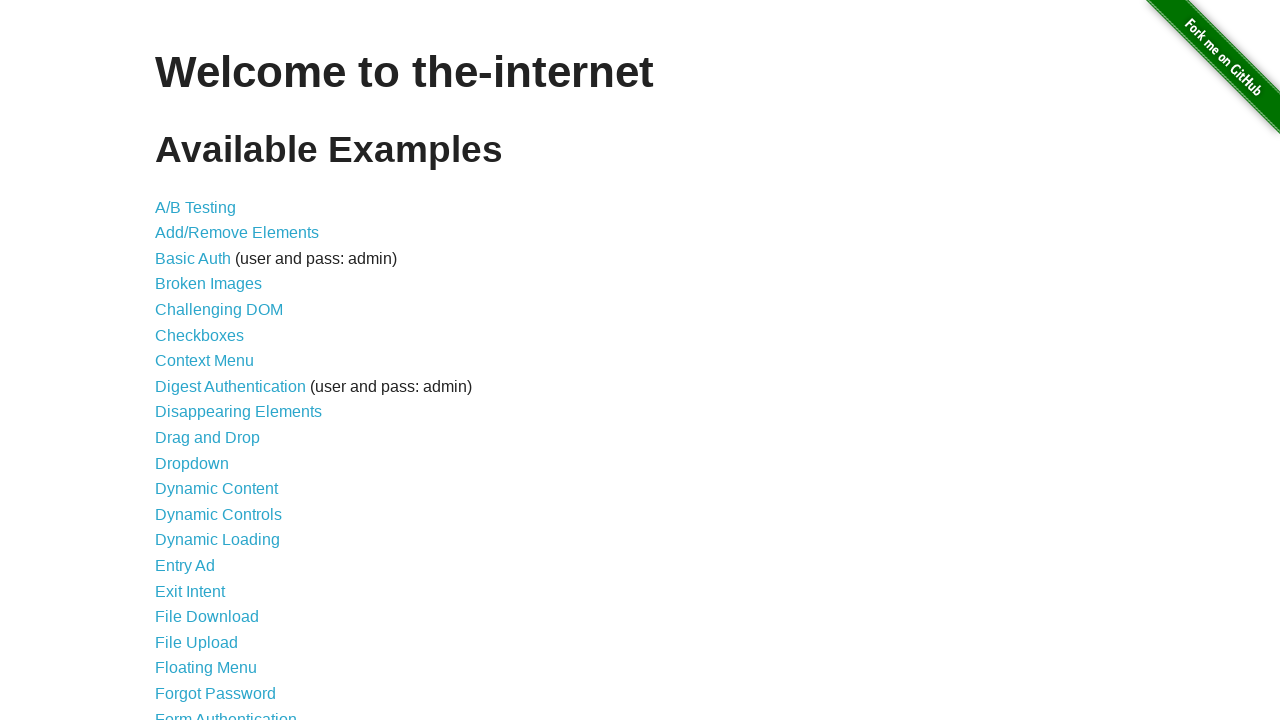

Opened a new browser window
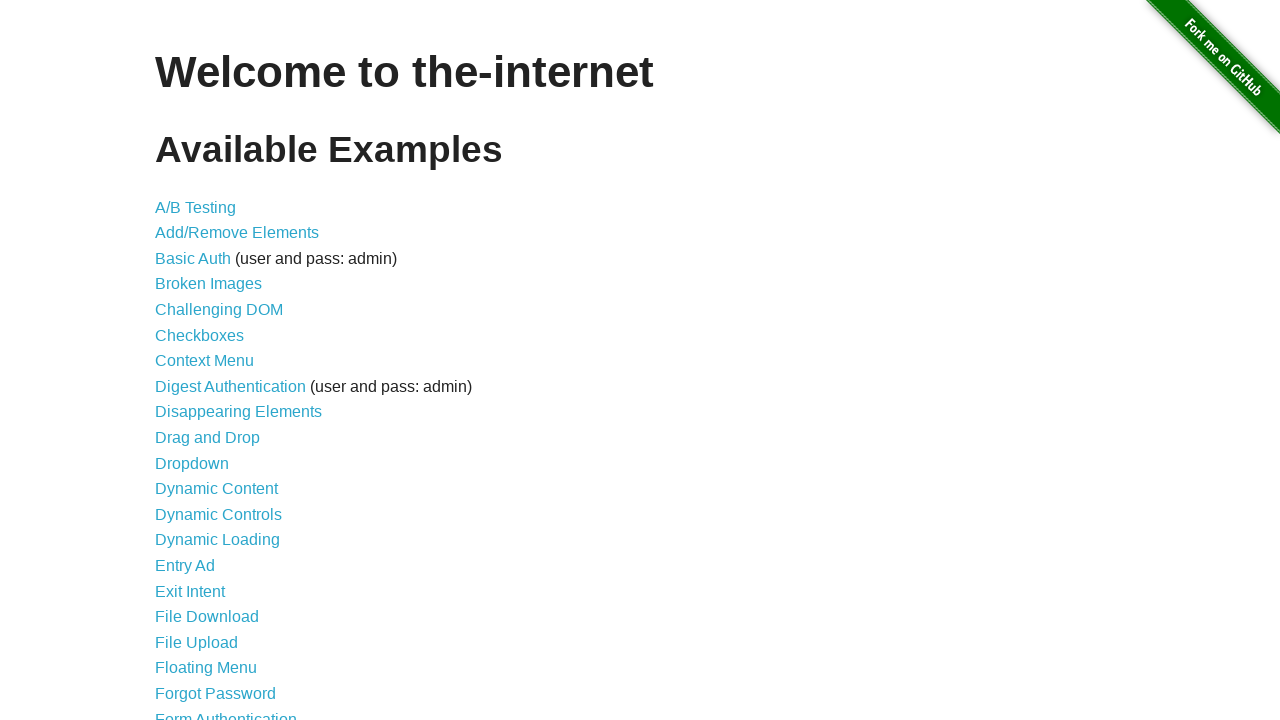

Navigated to typos page in the new window
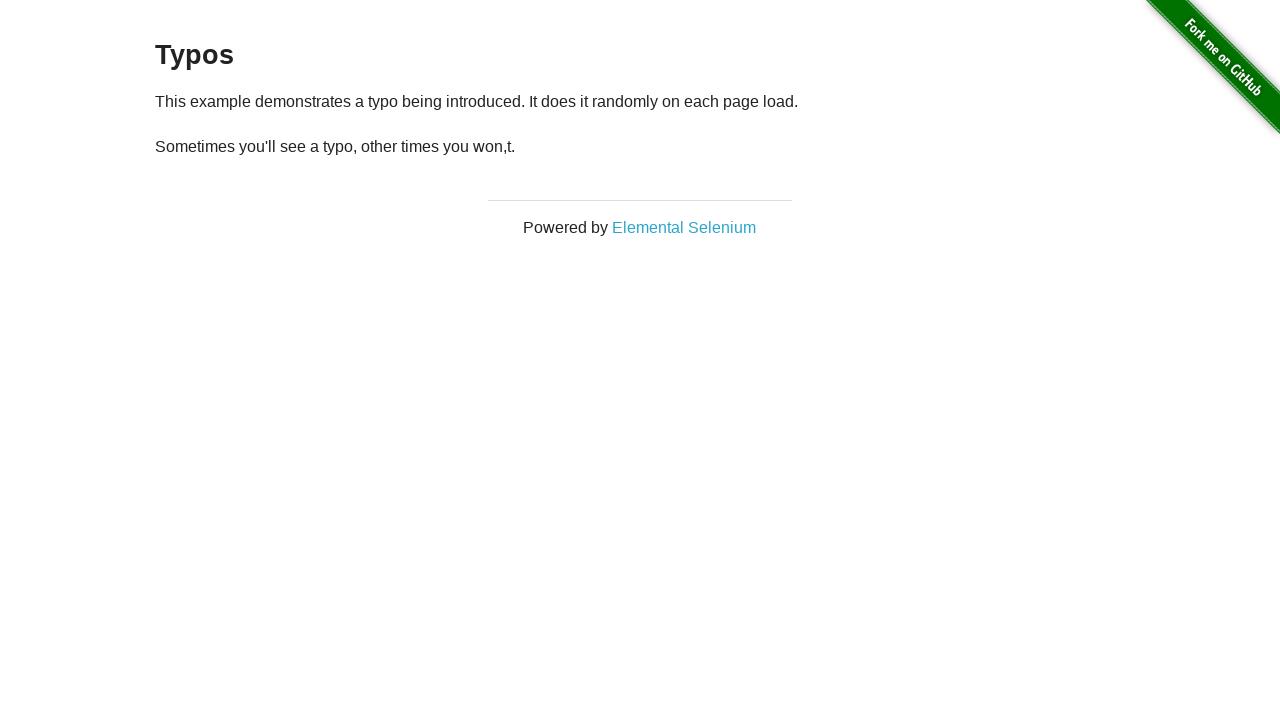

Verified that 2 windows are open (found 2 windows)
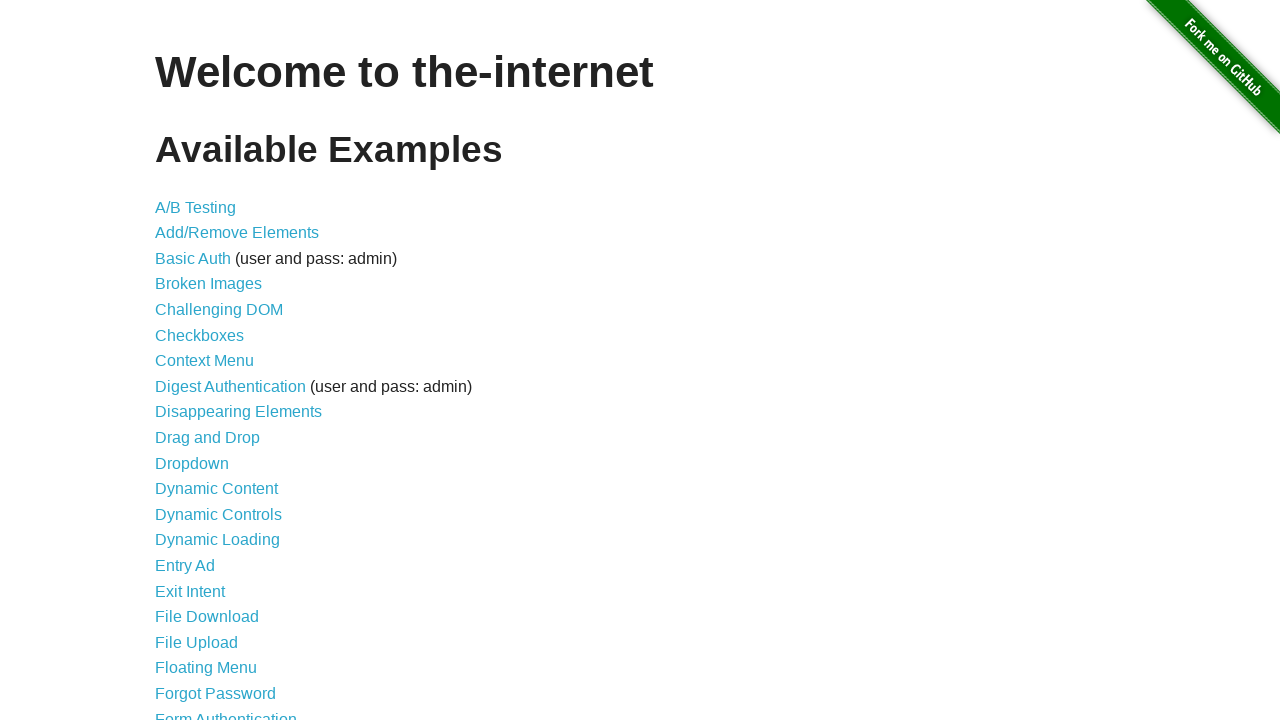

Assertion passed: exactly 2 windows are open
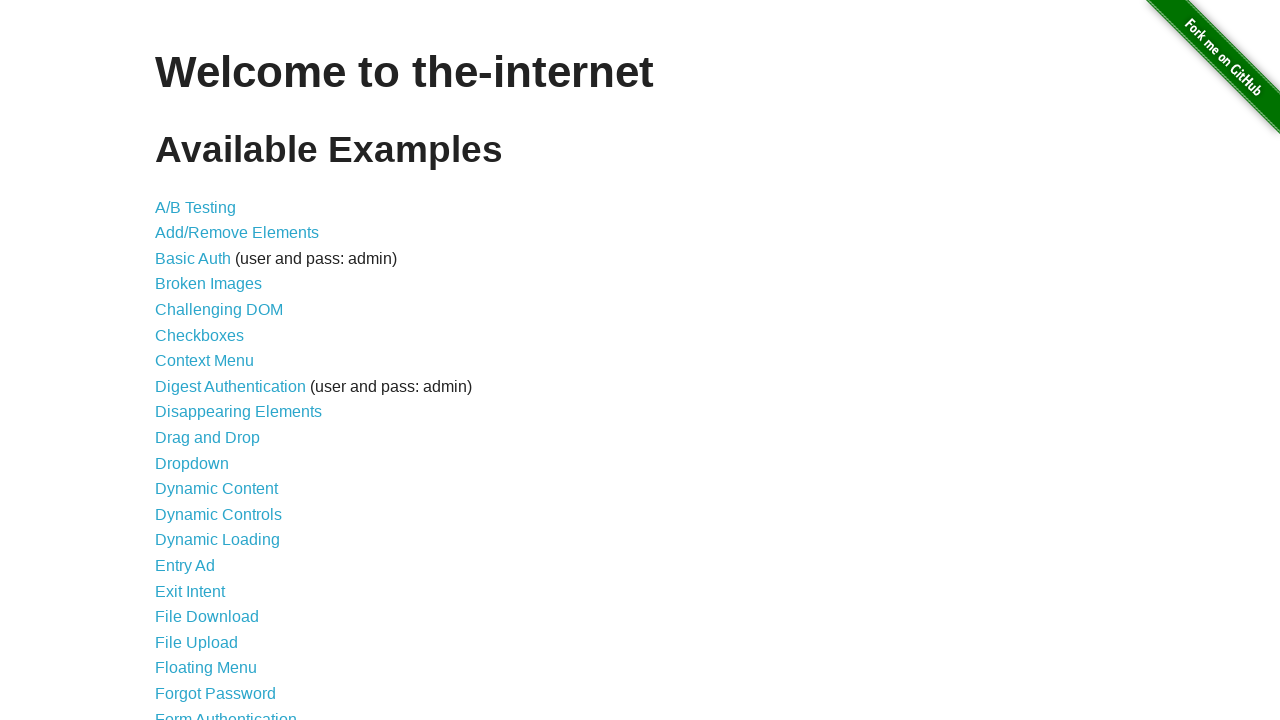

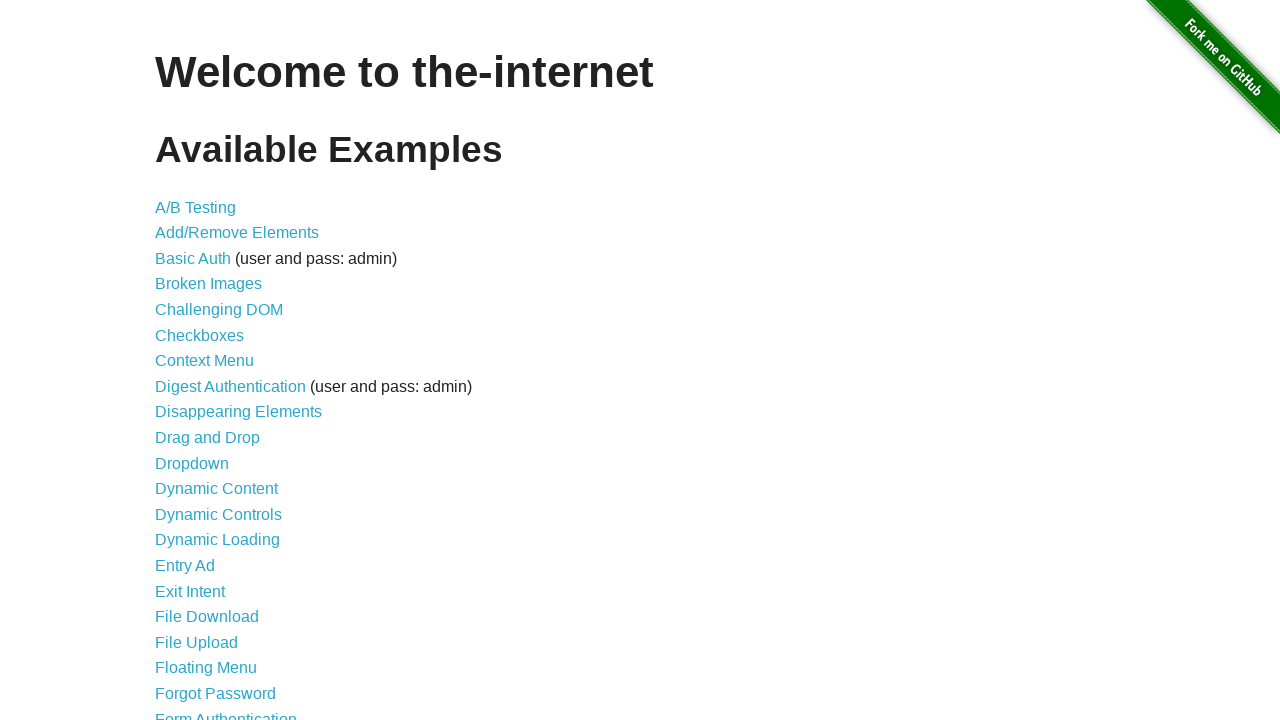